Solves a math problem by reading a value from the page, calculating the result, and submitting the answer along with checkbox and radio button selections

Starting URL: https://suninjuly.github.io/math.html

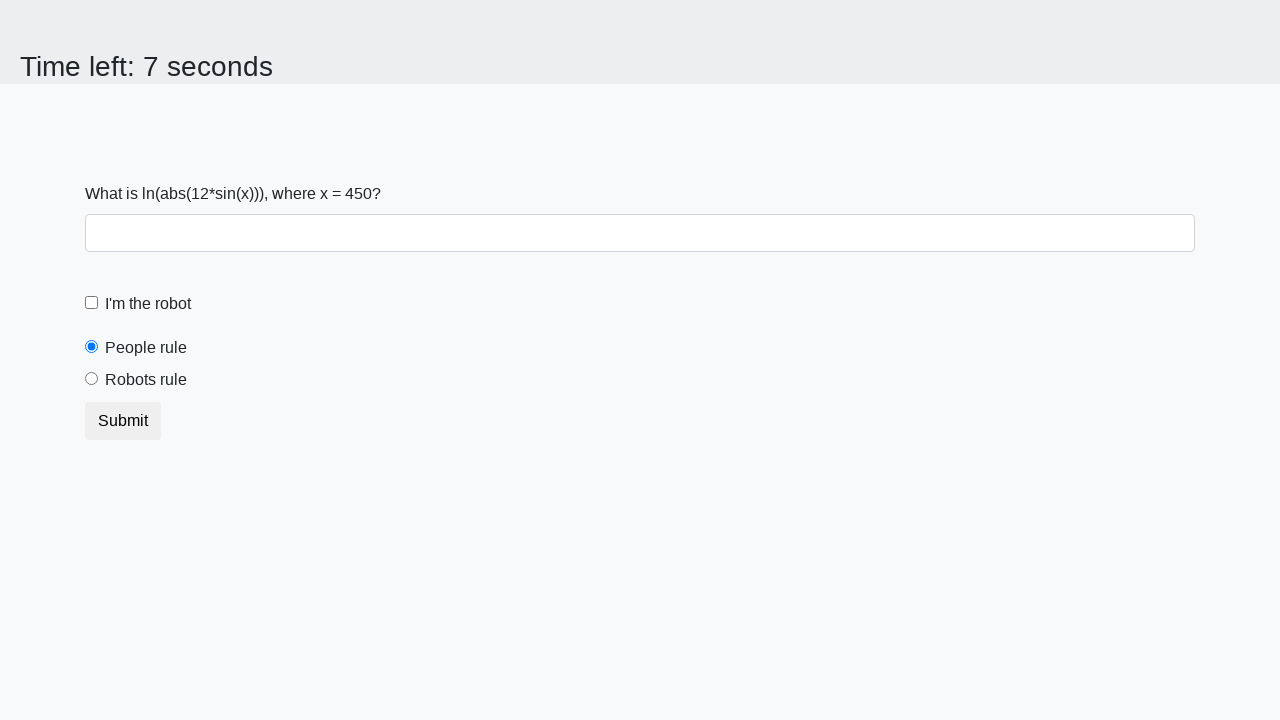

Retrieved the value from #input_value element
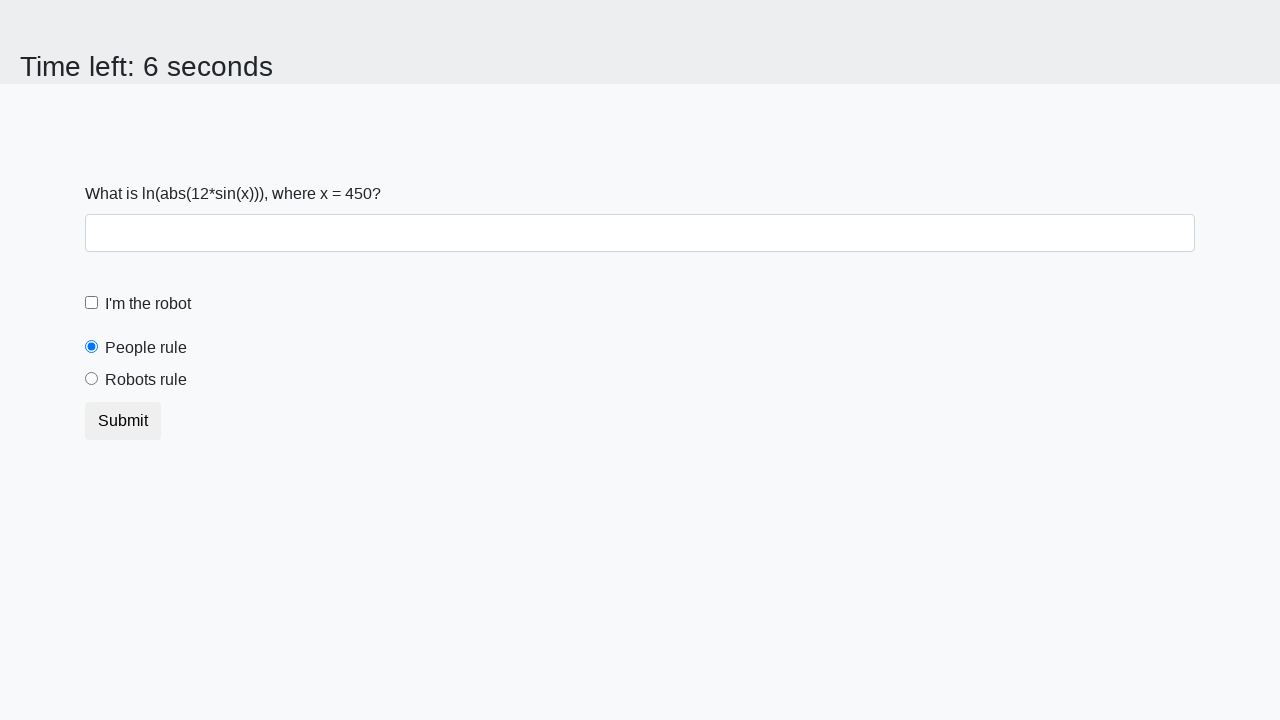

Calculated result: y = log(abs(12 * sin(450))) = 2.104061554125891
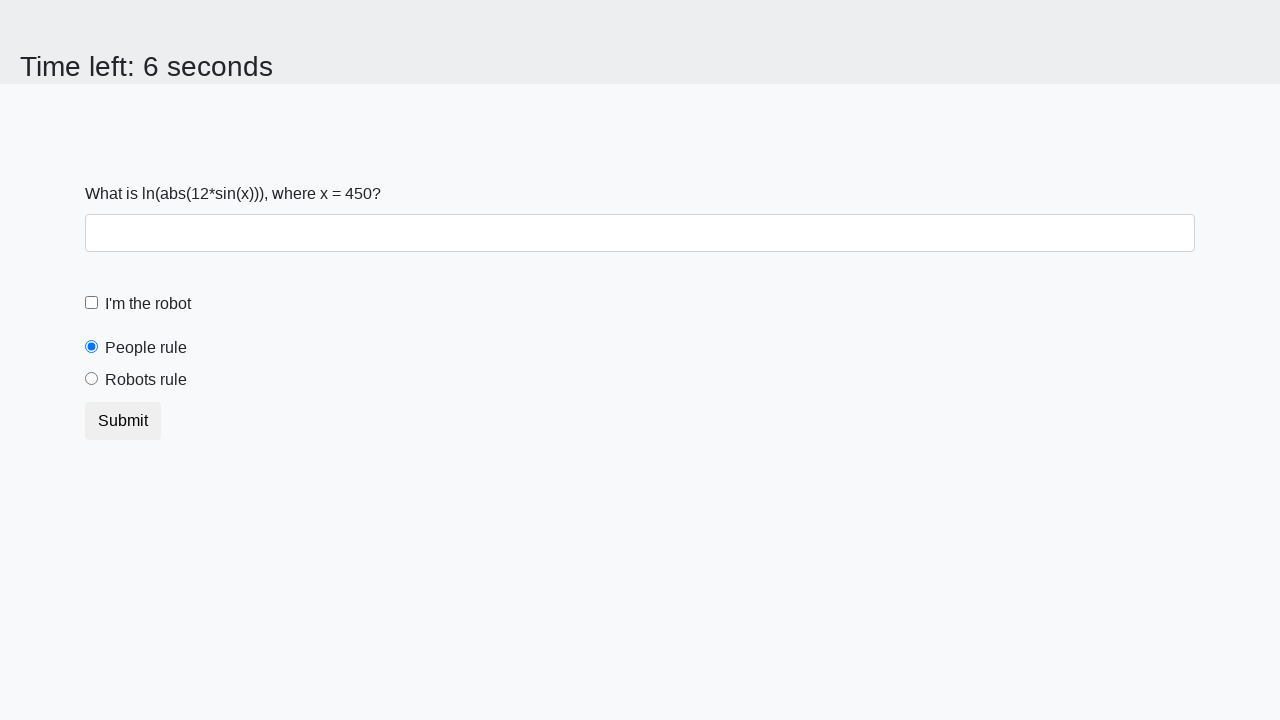

Filled answer field with calculated value 2.104061554125891 on #answer
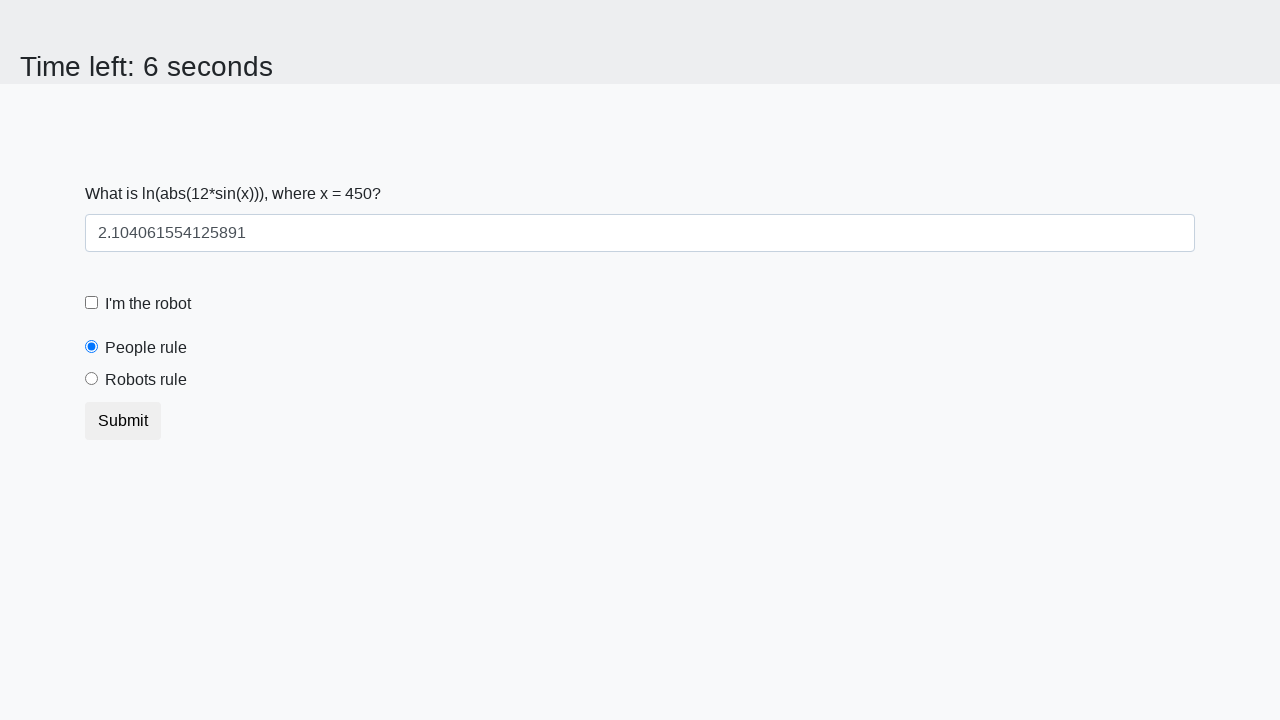

Clicked the robot checkbox at (148, 304) on [for="robotCheckbox"]
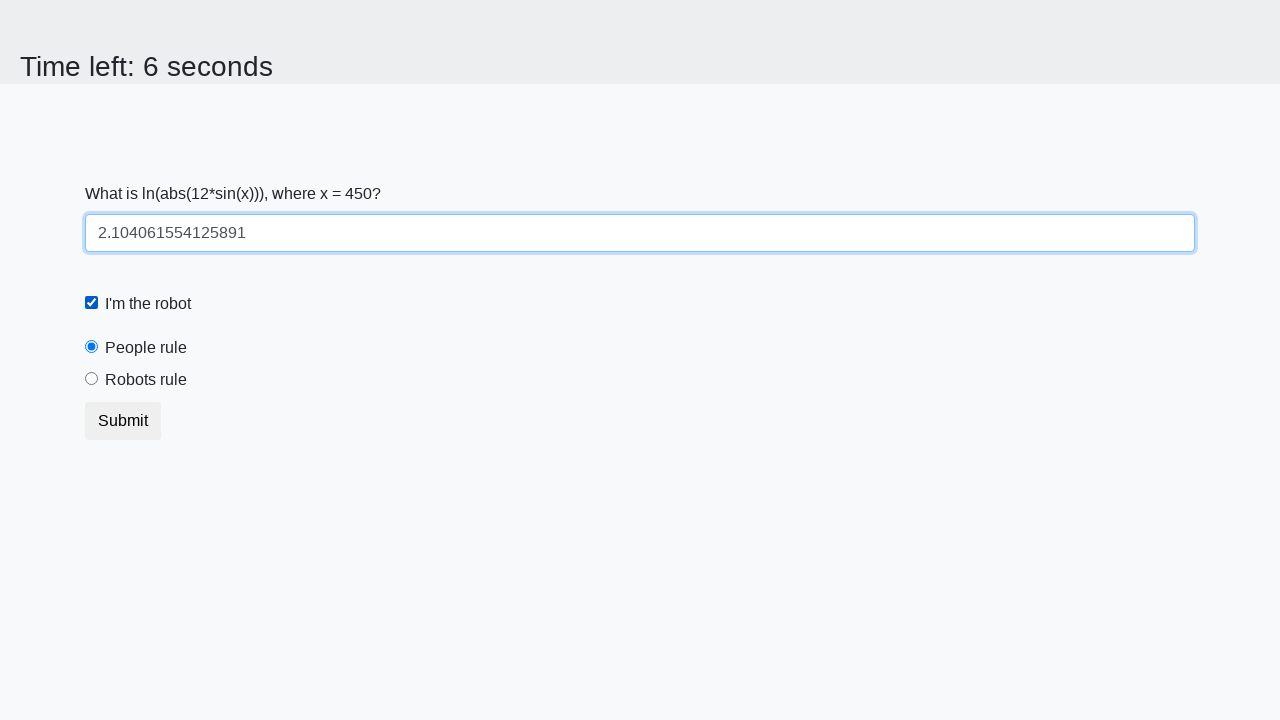

Clicked the robots rule radio button at (146, 380) on [for='robotsRule']
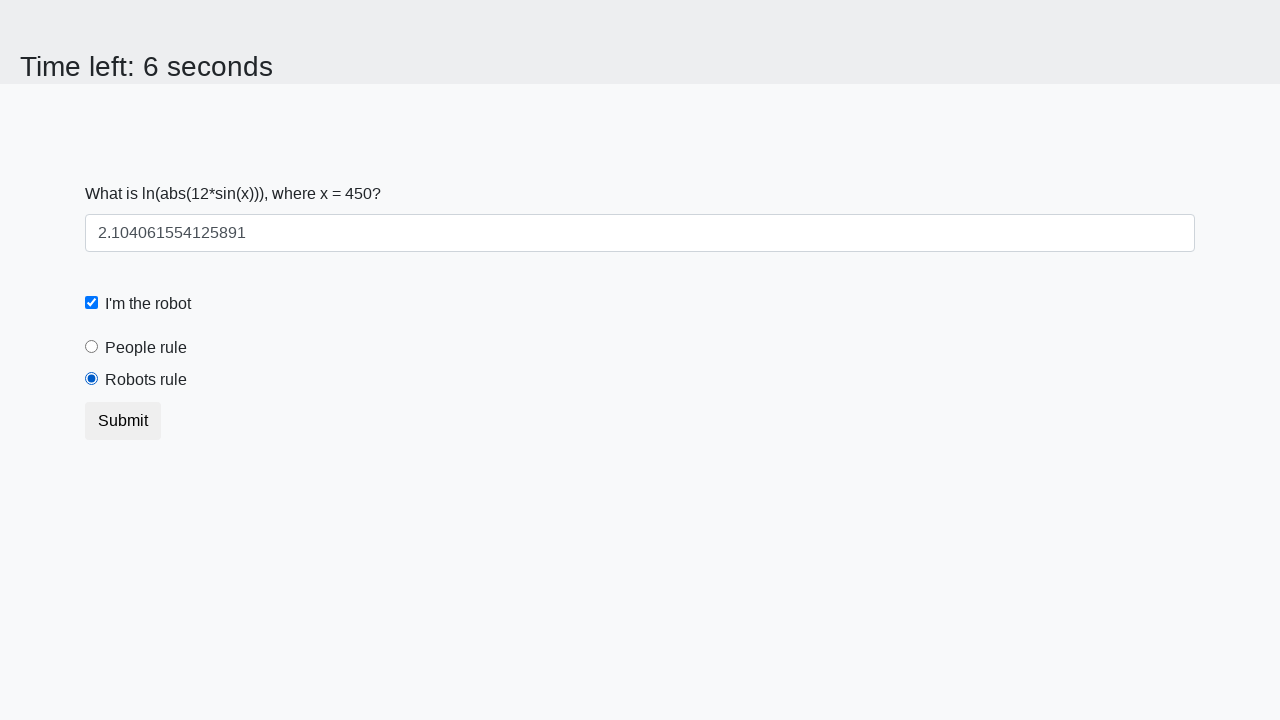

Clicked the submit button at (123, 421) on button.btn
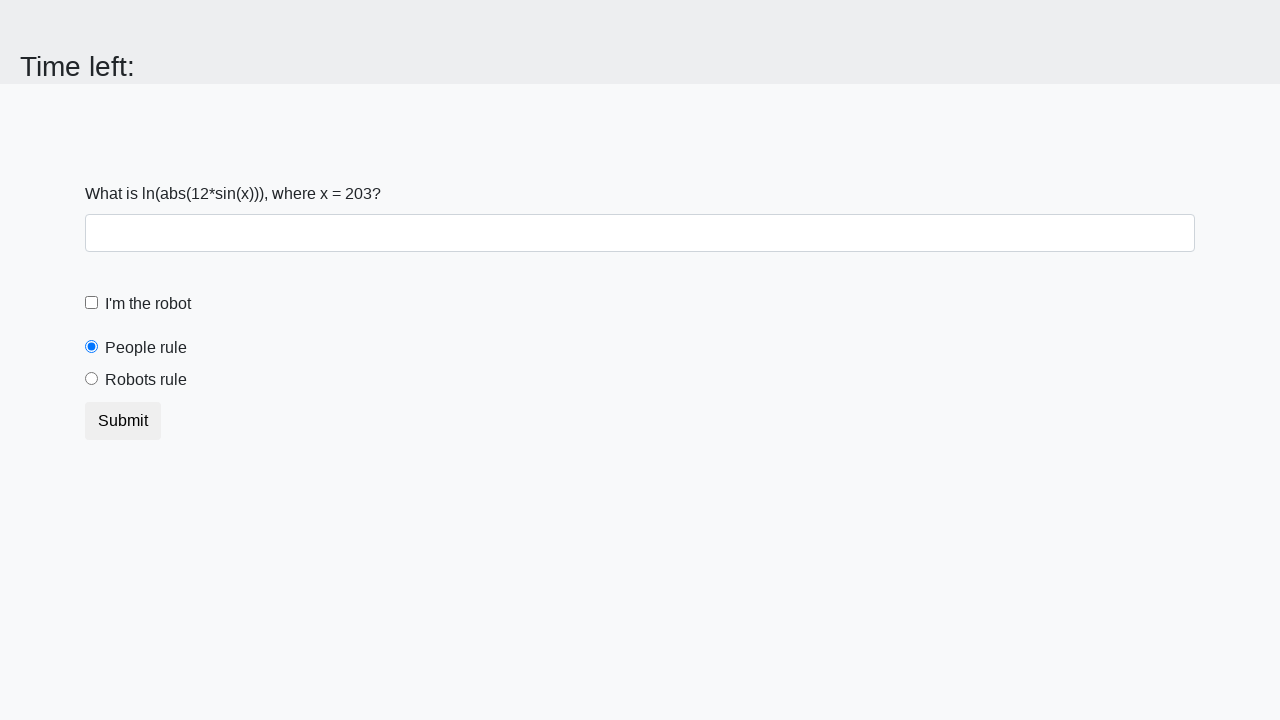

Waited 2 seconds for result page to load
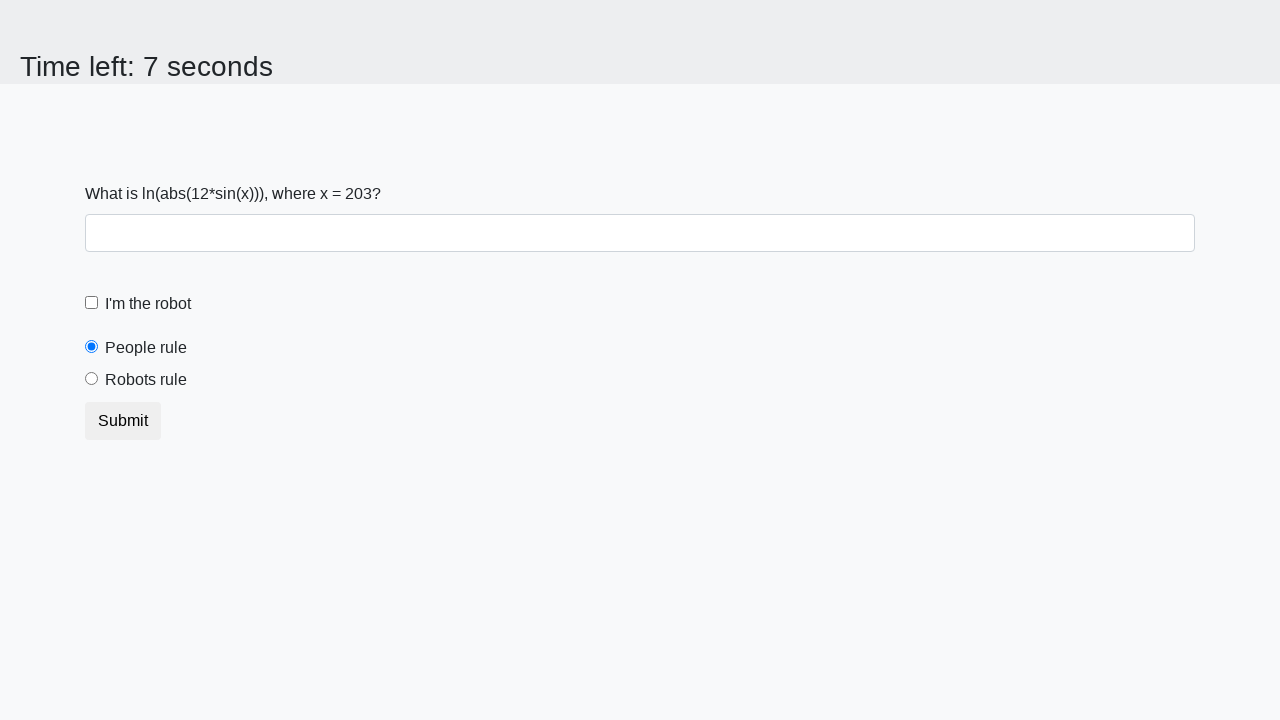

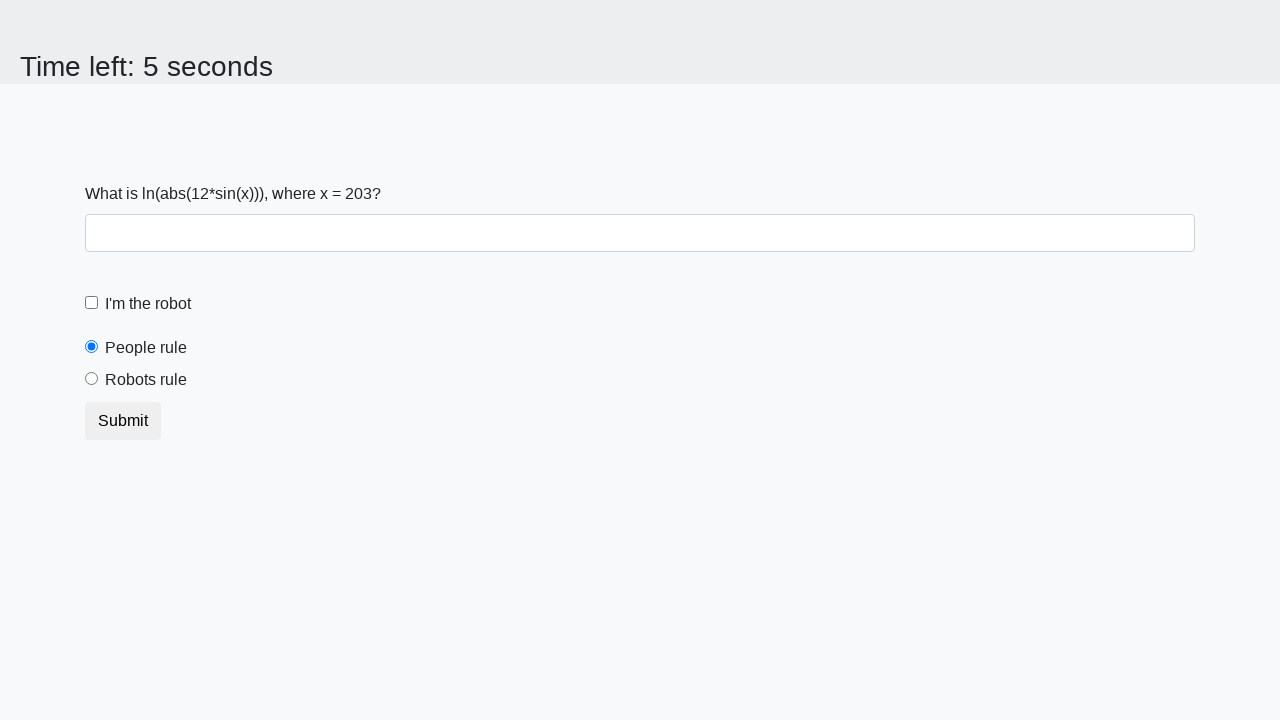